Tests a form submission on DemoQA by filling in name, email, and address fields, then verifying the submitted data is displayed correctly

Starting URL: http://demoqa.com/text-box

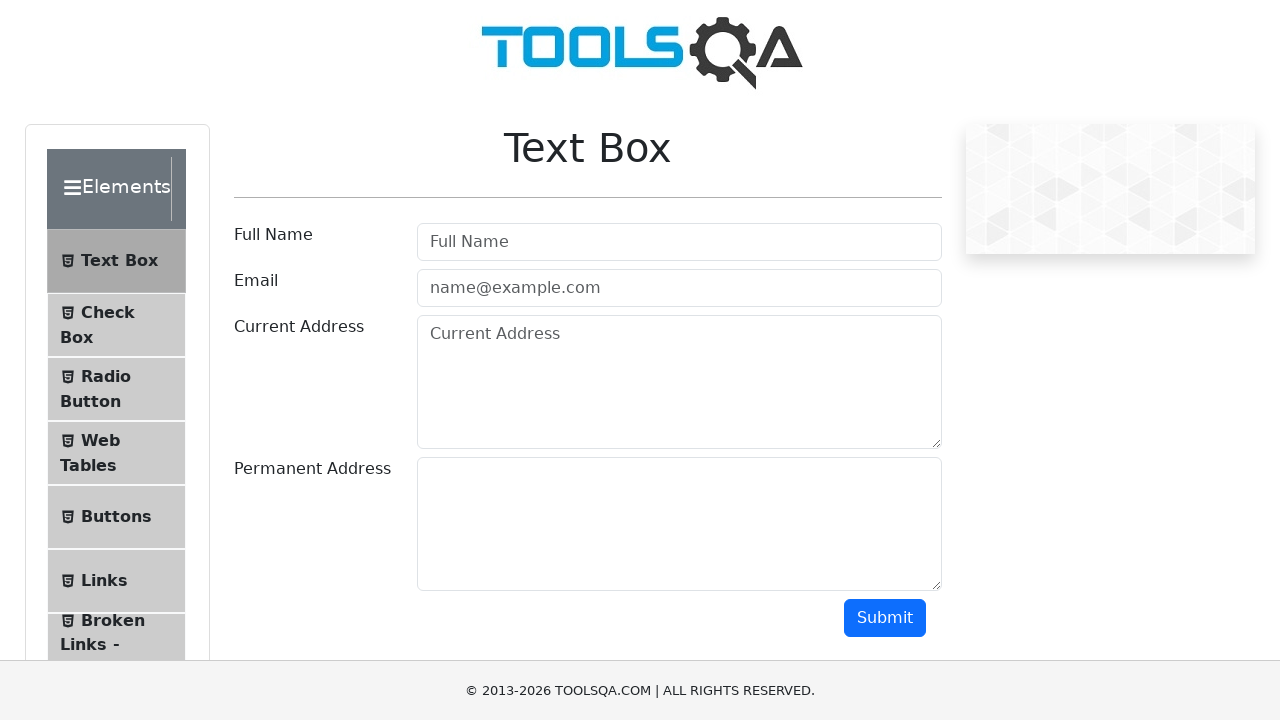

Filled Full Name field with 'Automation' on #userName
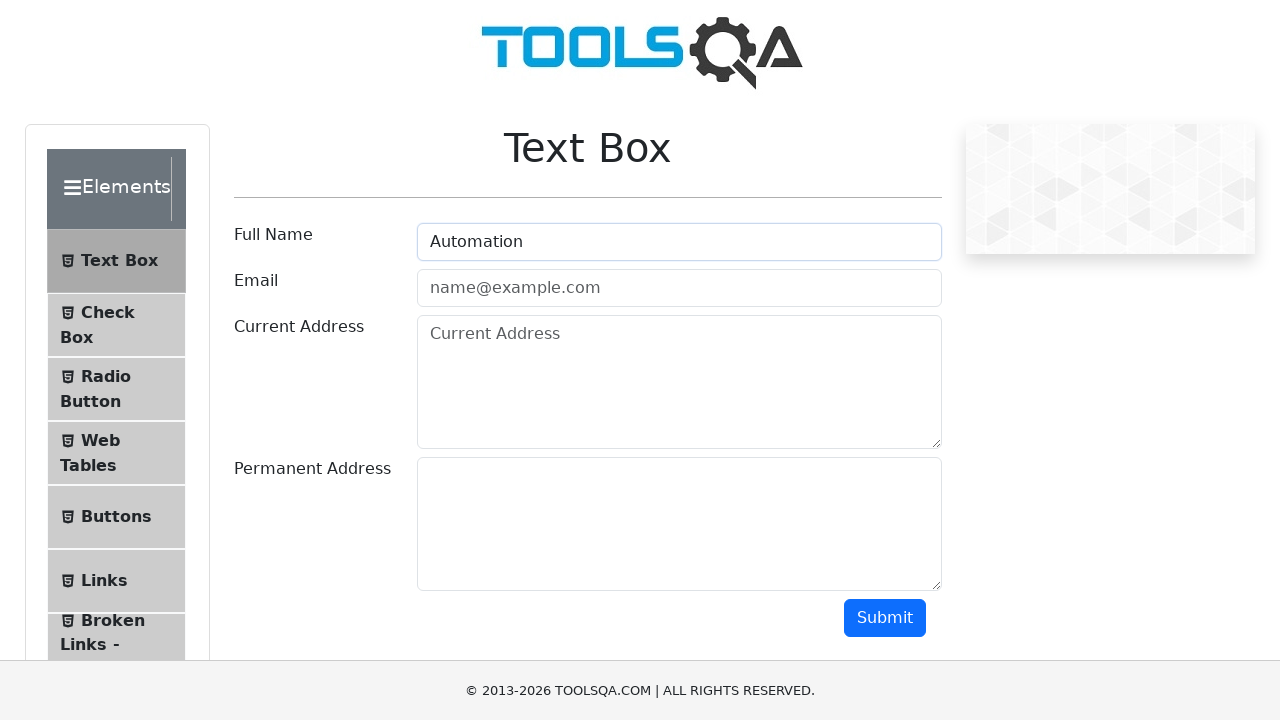

Filled Email field with 'Testing@gmail.com' on #userEmail
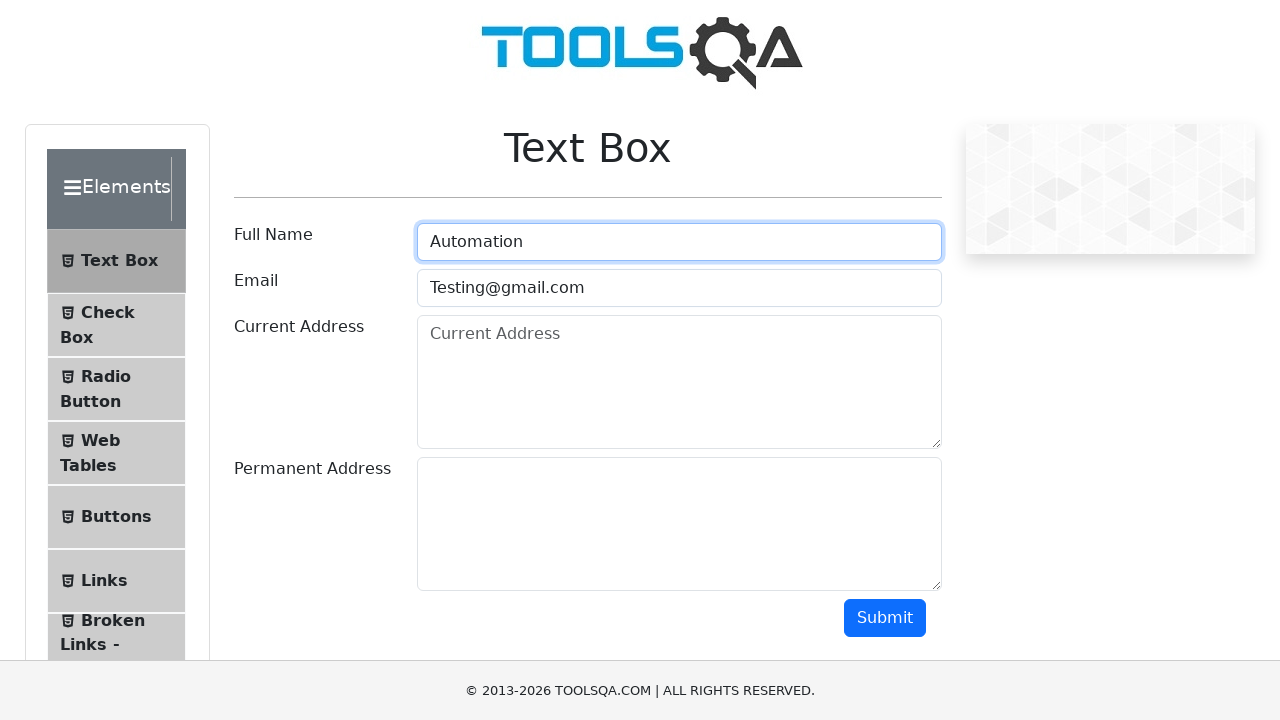

Filled Current Address field with 'Testing Current Address' on #currentAddress
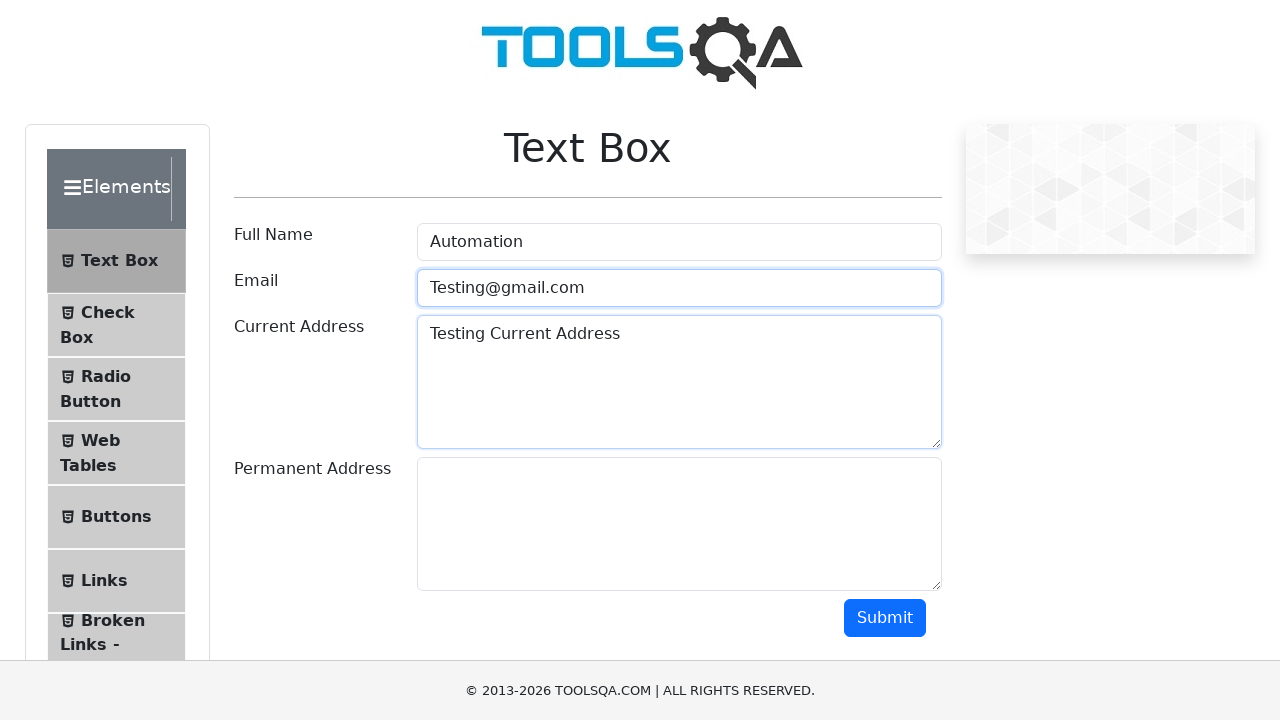

Filled Permanent Address field with 'Testing Permanent Address' on #permanentAddress
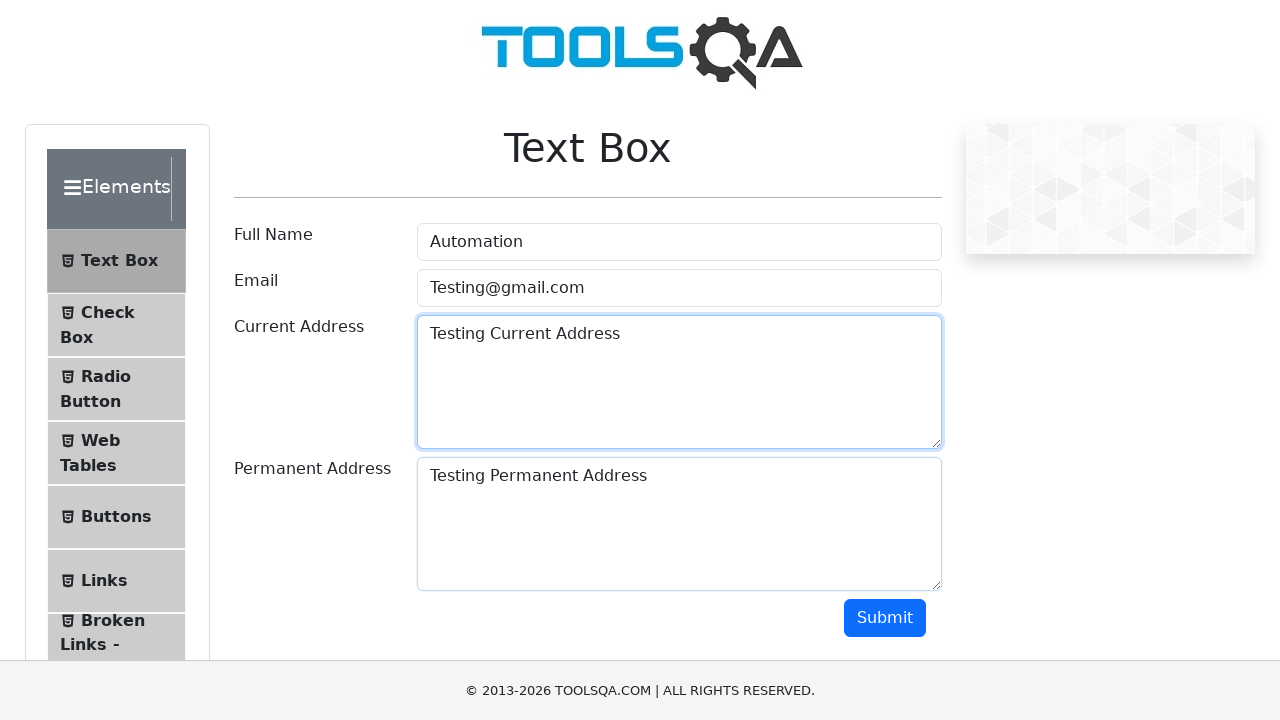

Clicked Submit button to submit form at (885, 618) on #submit
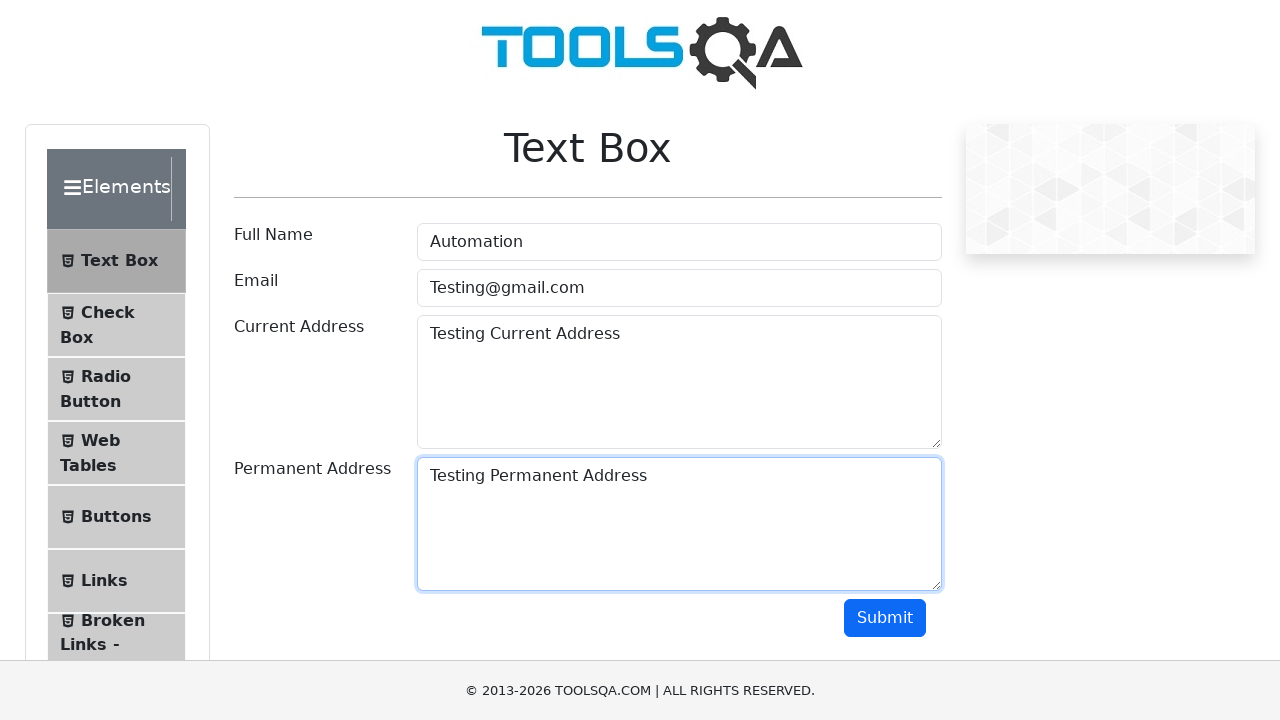

Waited for submitted name element to appear
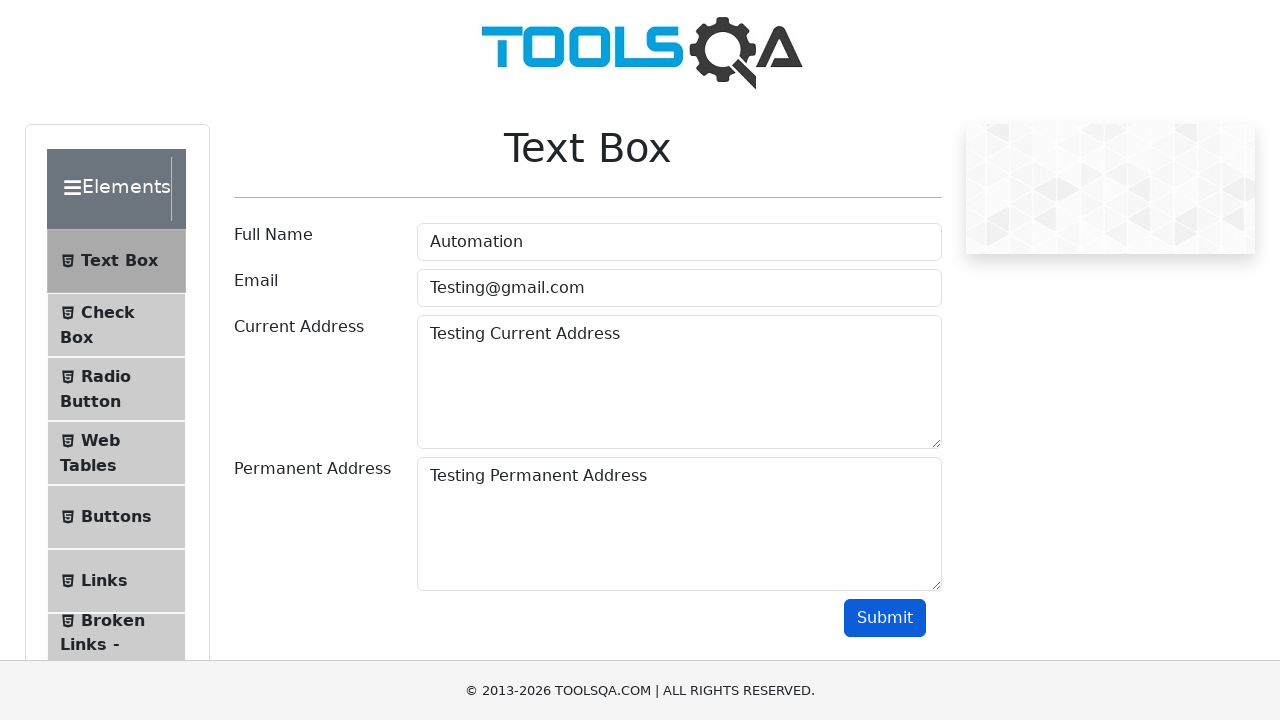

Verified name 'Automation' appears in submitted data
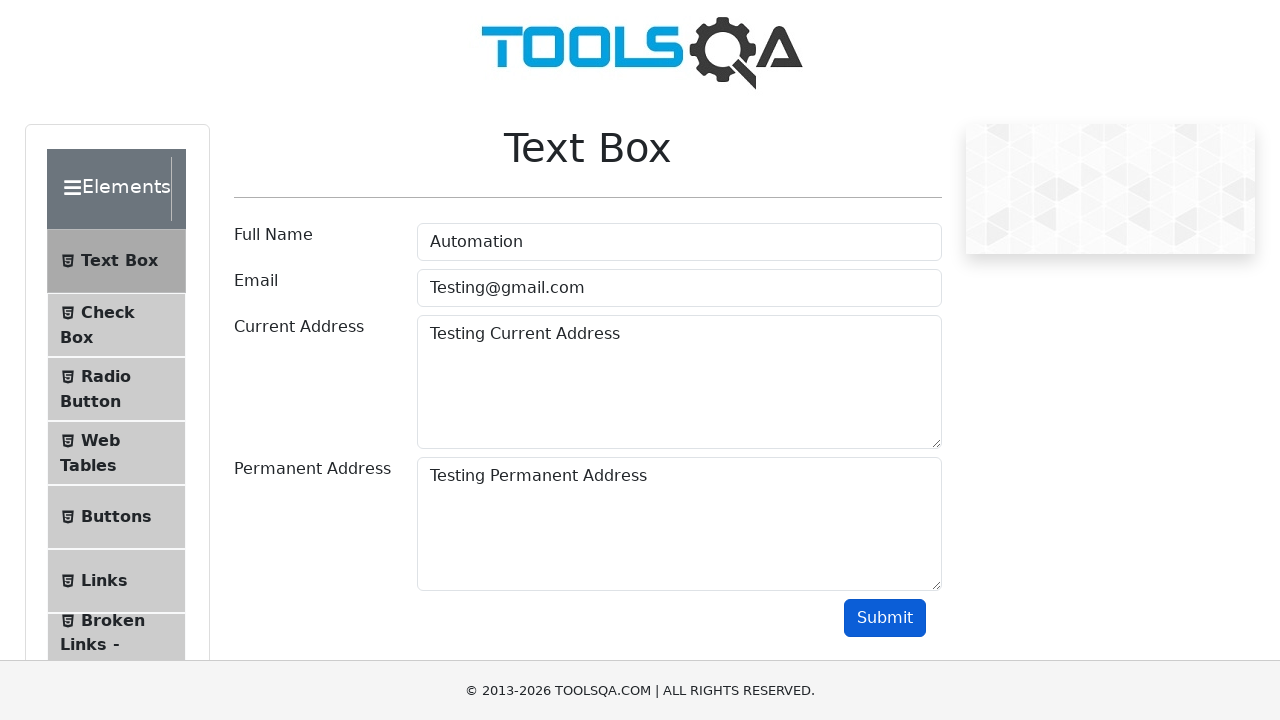

Verified email 'Testing@gmail.com' appears in submitted data
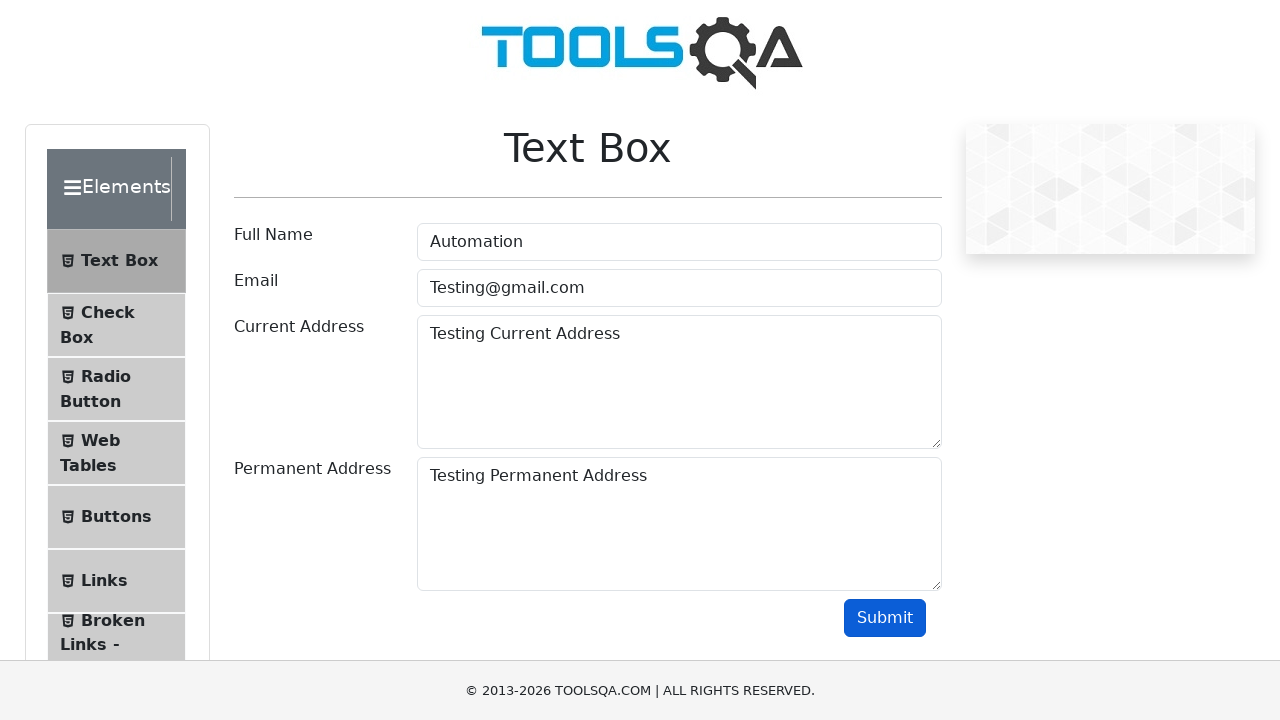

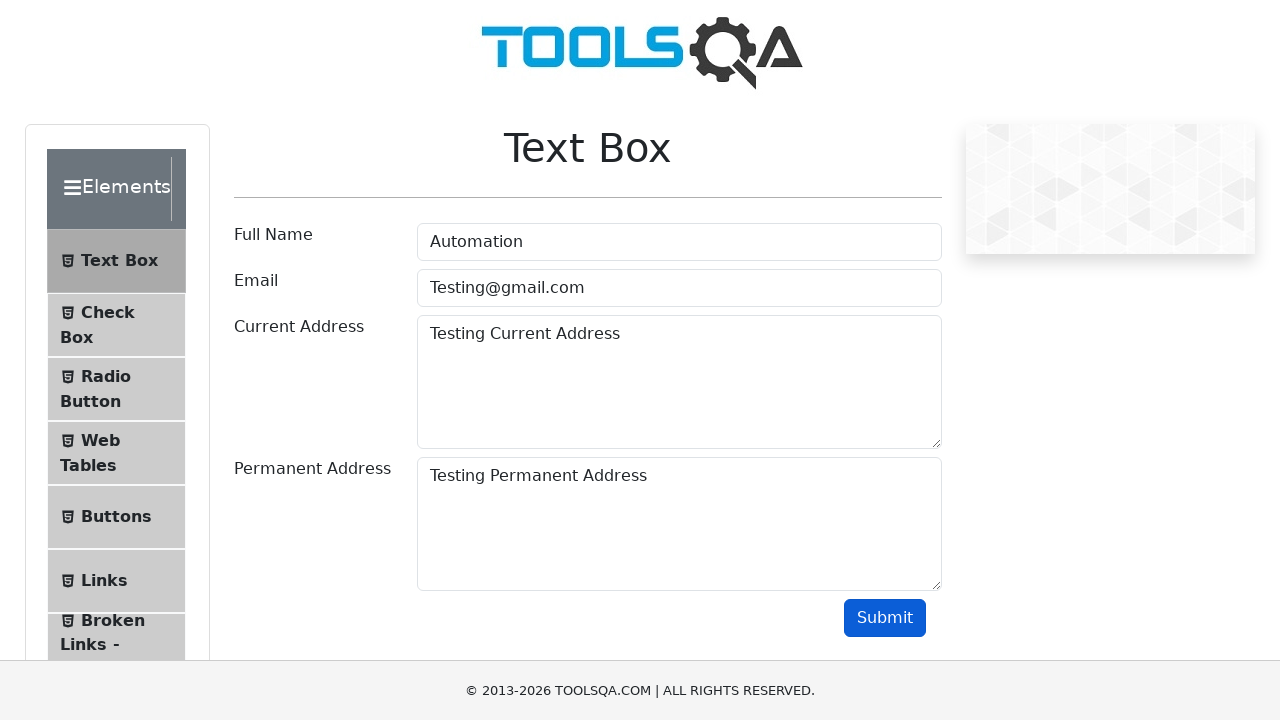